Tests that text can be entered into a textarea and the value is correctly stored

Starting URL: https://codebeautify.org/html-textarea-generator

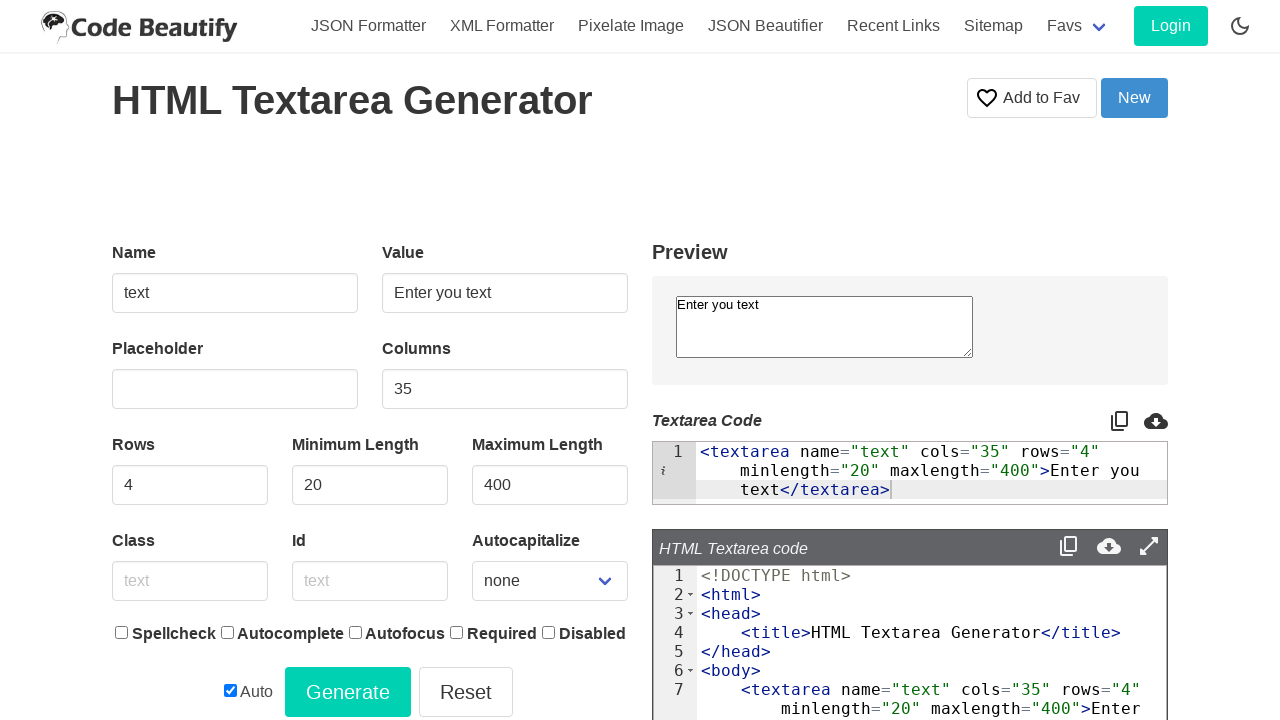

Filled textarea with 'Playwright Test' on textarea[name='text']
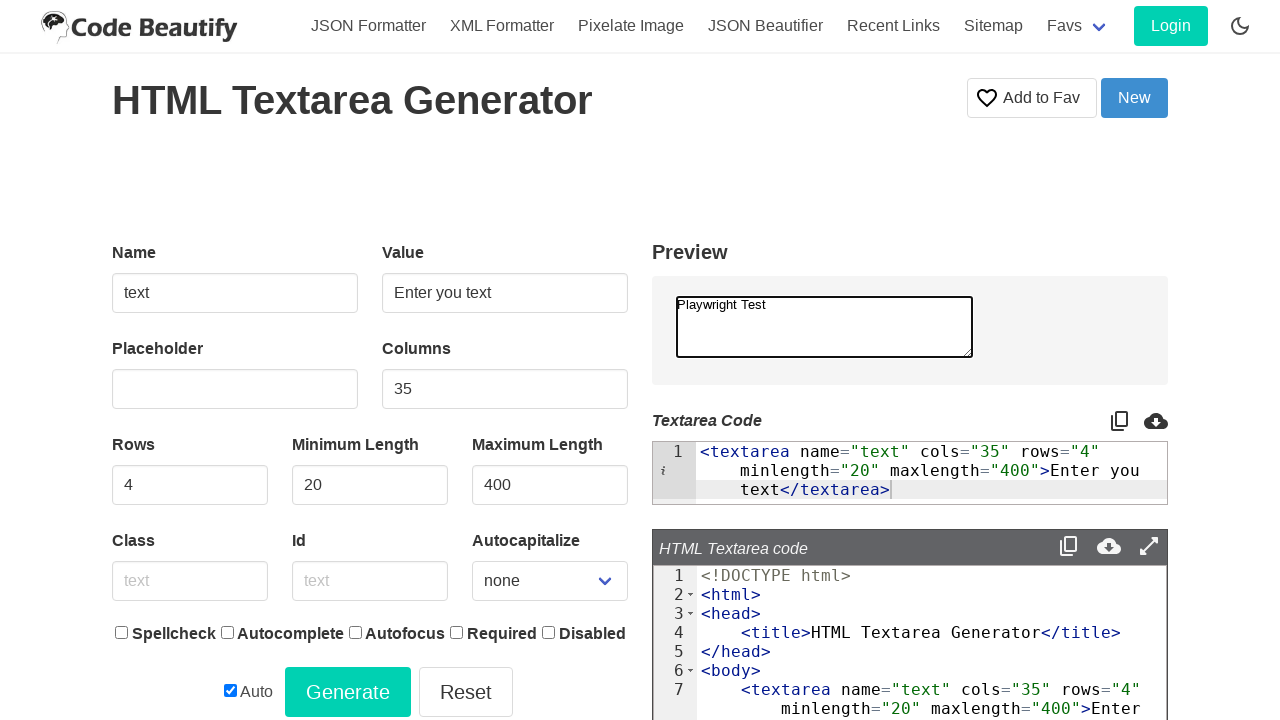

Retrieved textarea input value
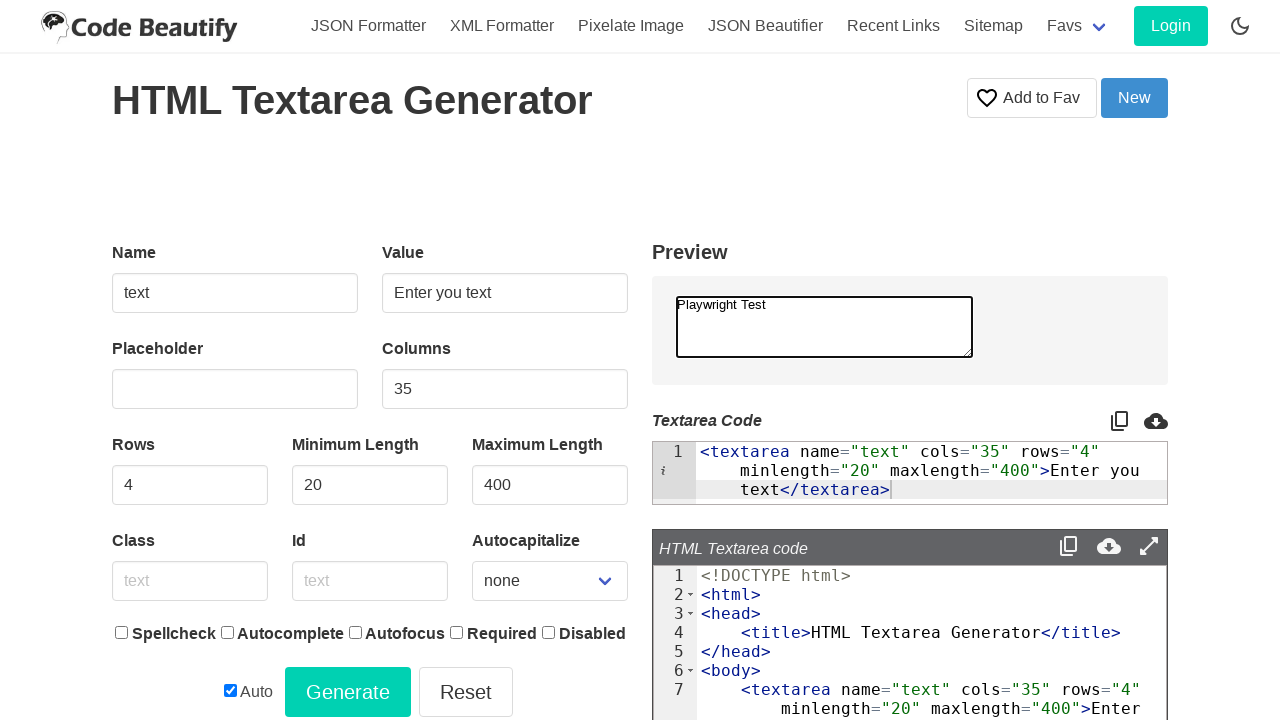

Asserted textarea contains correct value 'Playwright Test'
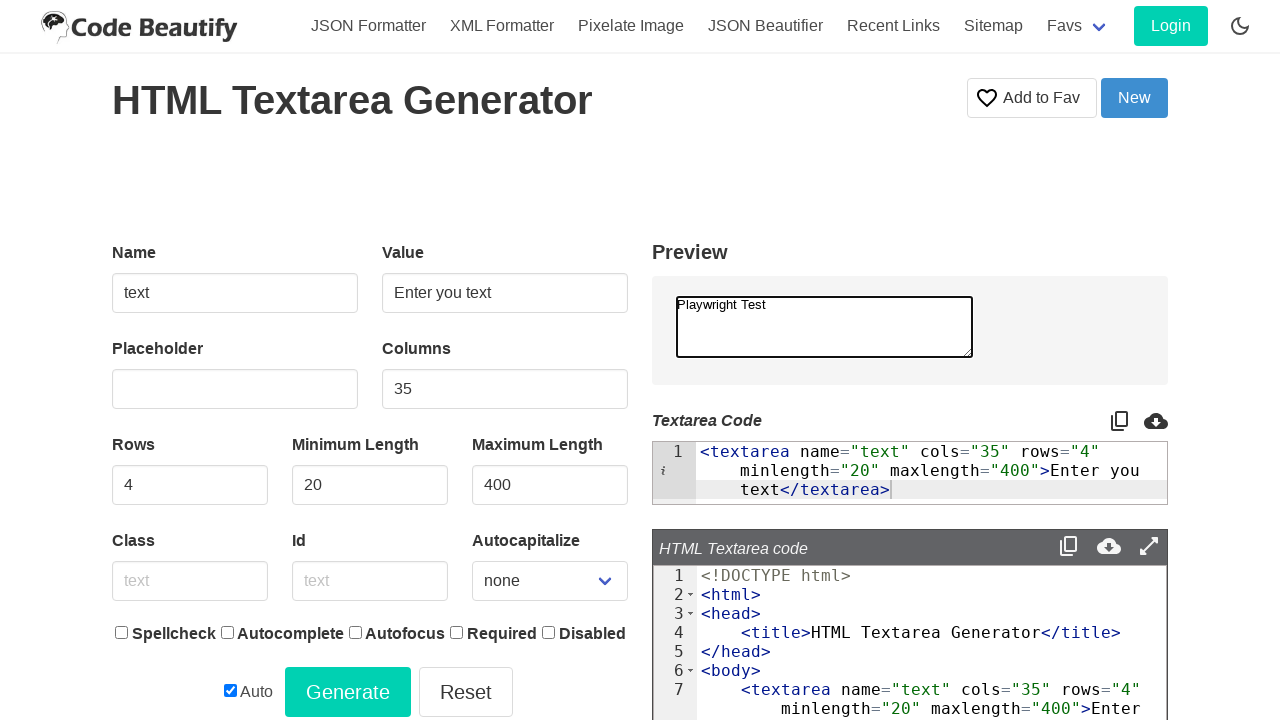

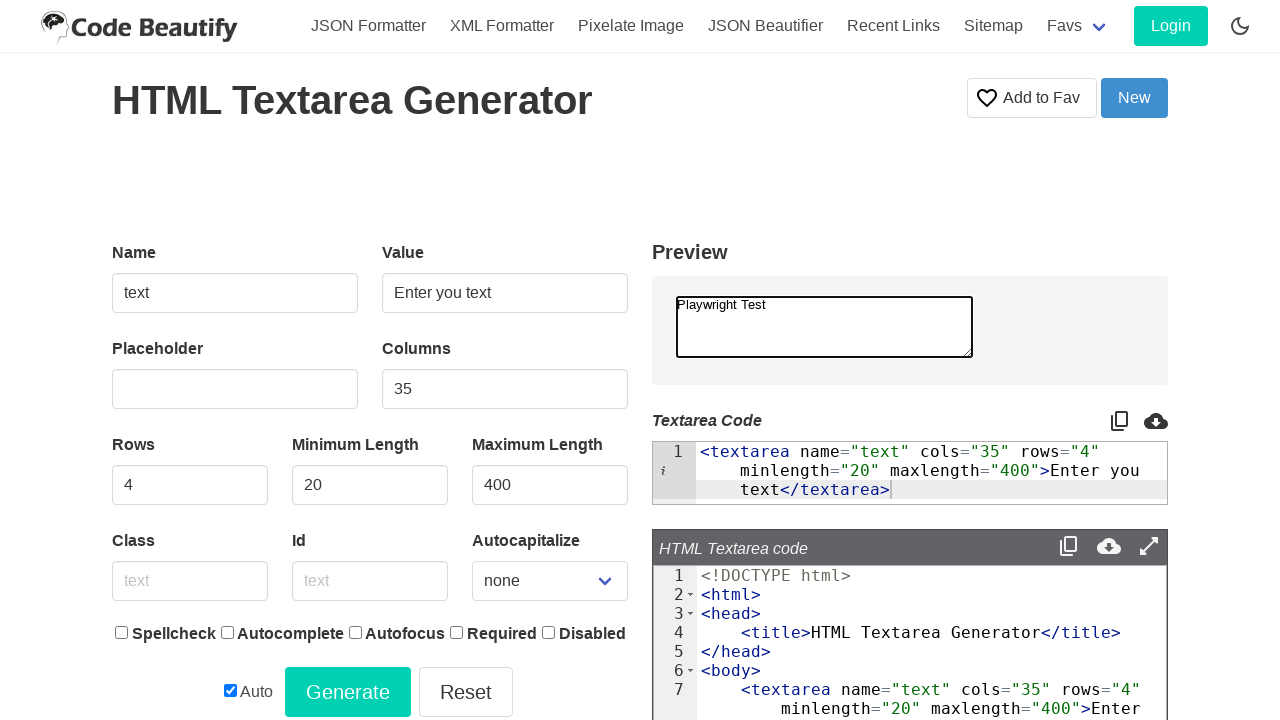